Tests static dropdown selection functionality by selecting currency options using different methods (by index, visible text, and value)

Starting URL: https://rahulshettyacademy.com/dropdownsPractise/

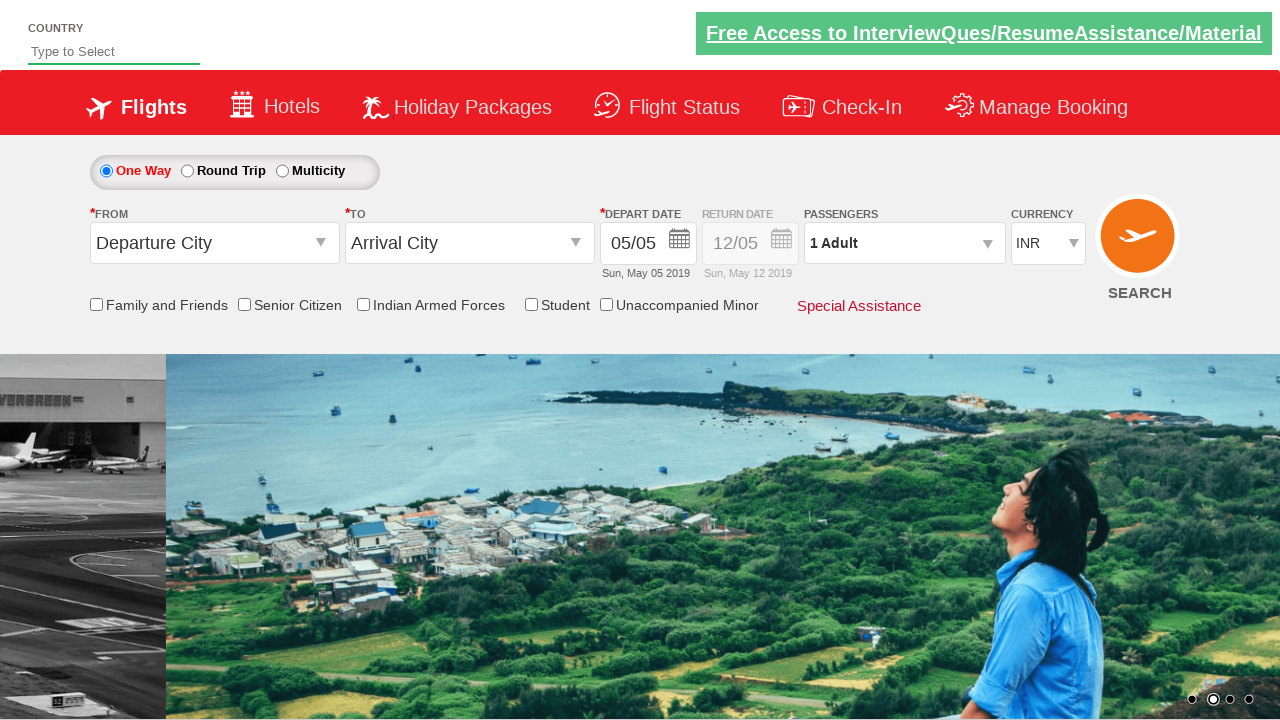

Selected INR currency option by index on select#ctl00_mainContent_DropDownListCurrency
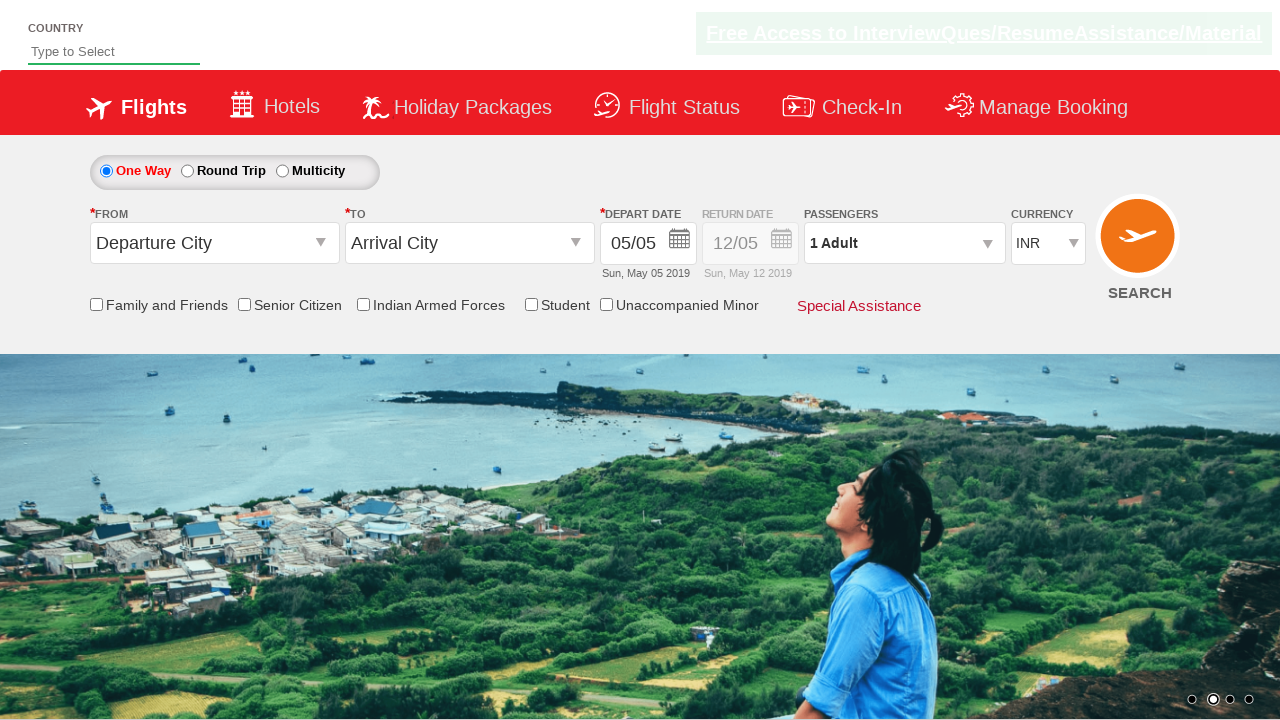

Selected AED currency option by visible text on select#ctl00_mainContent_DropDownListCurrency
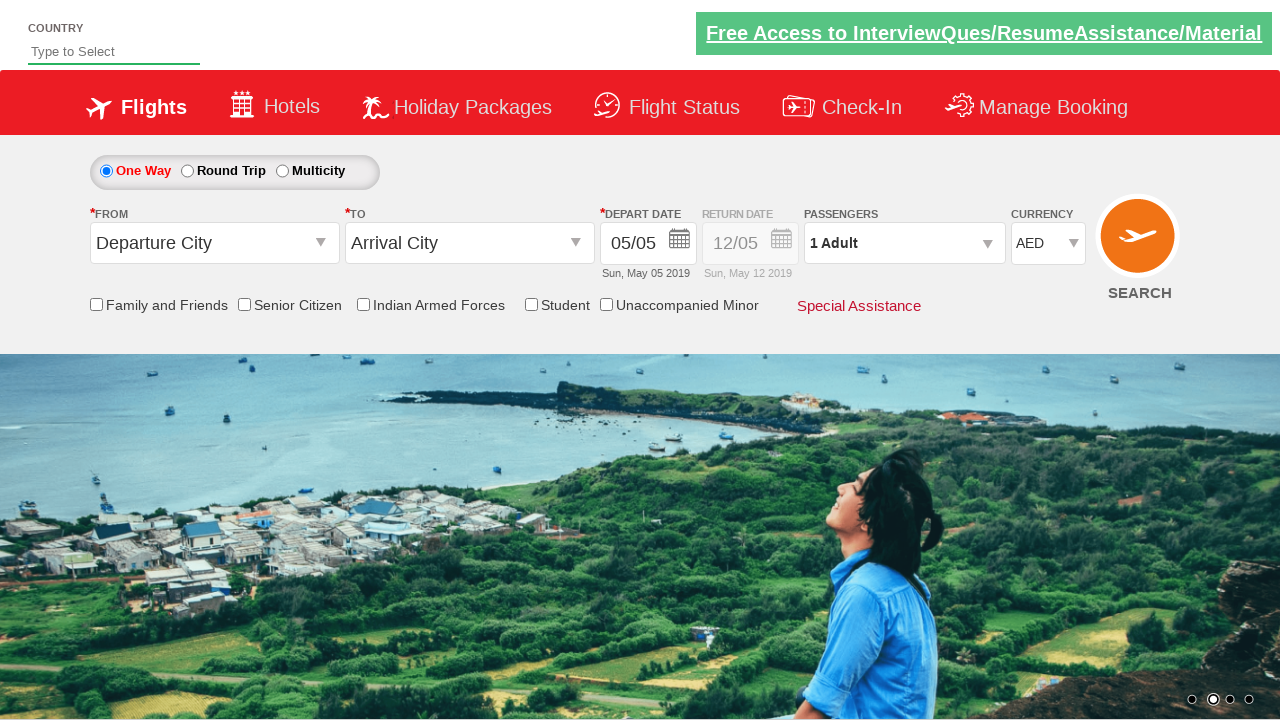

Selected USD currency option by value on select#ctl00_mainContent_DropDownListCurrency
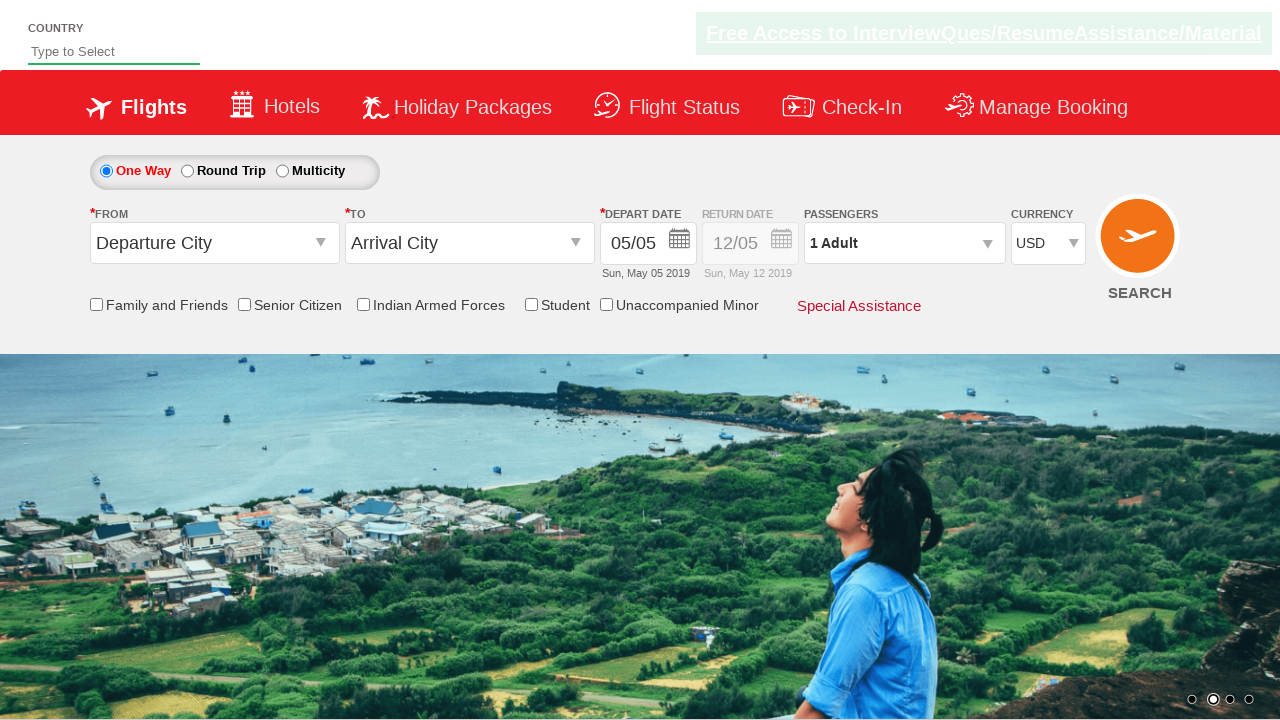

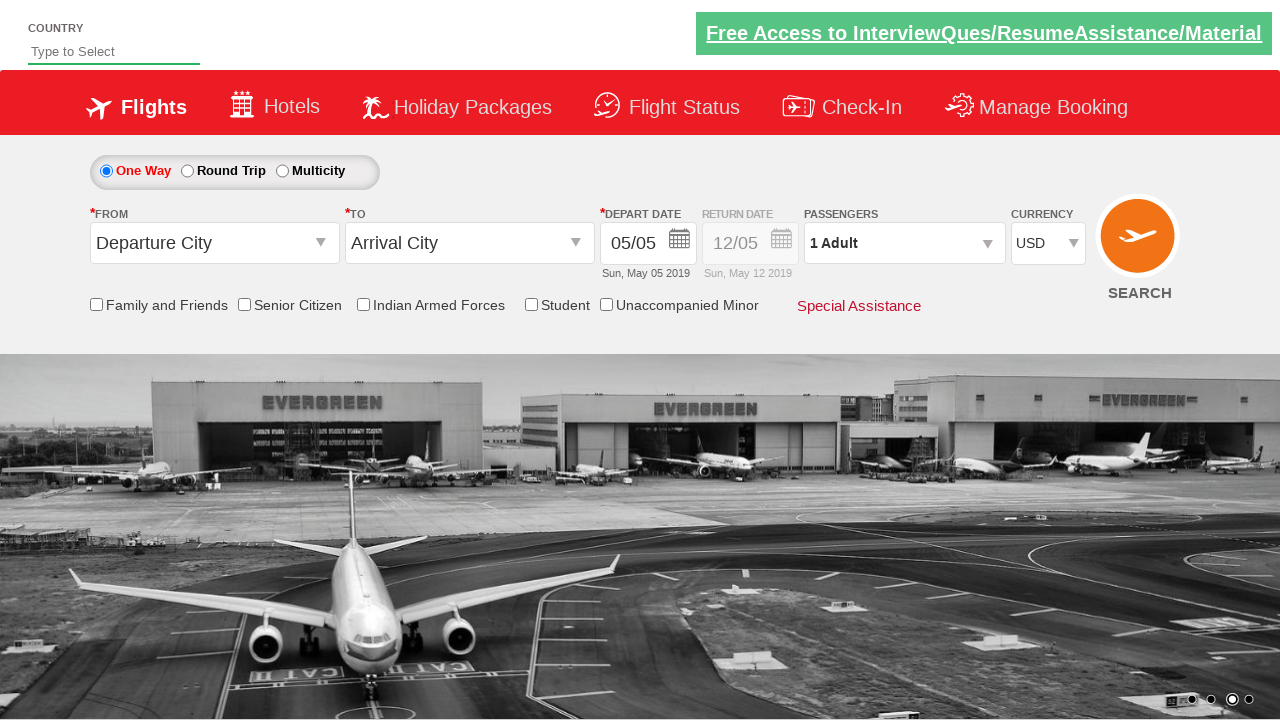